Tests the user registration flow by filling out all registration form fields and submitting to create a new account

Starting URL: https://parabank.parasoft.com/parabank/index.htm

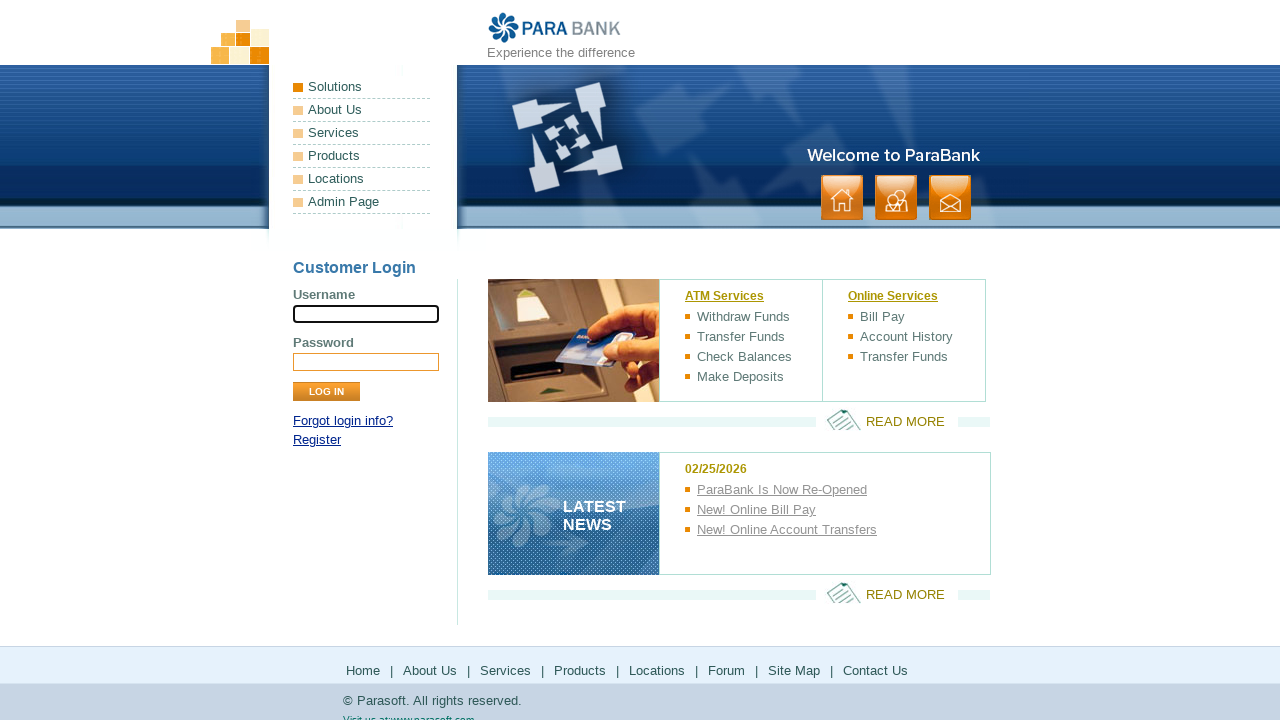

Clicked Register link at (317, 440) on xpath=//a[contains(text(),'Register')]
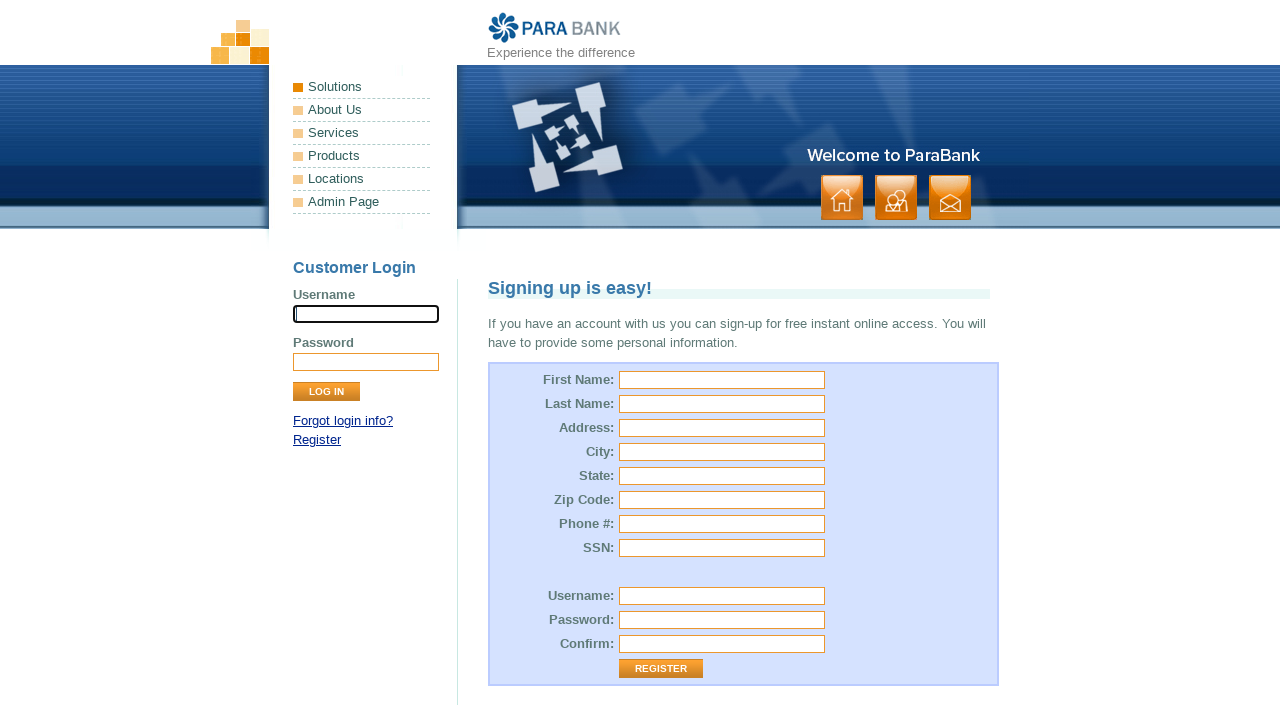

Filled first name field with 'John' on #customer\.firstName
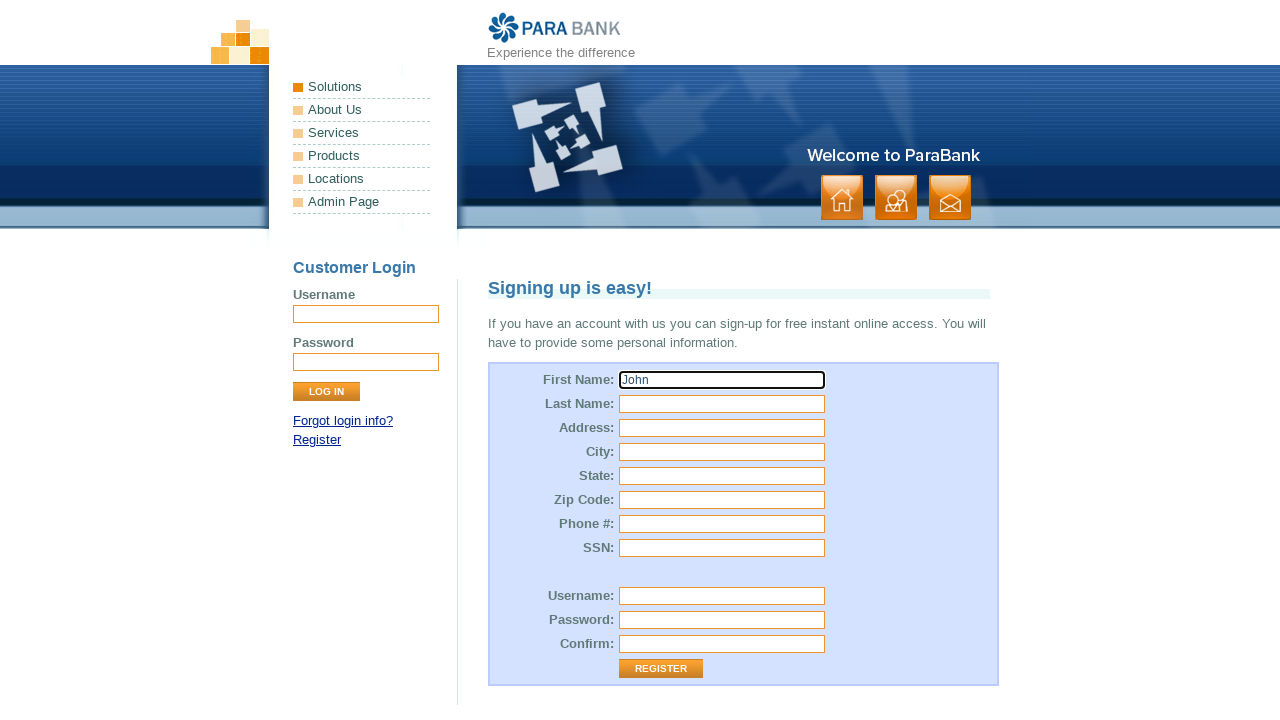

Filled last name field with 'Smith' on #customer\.lastName
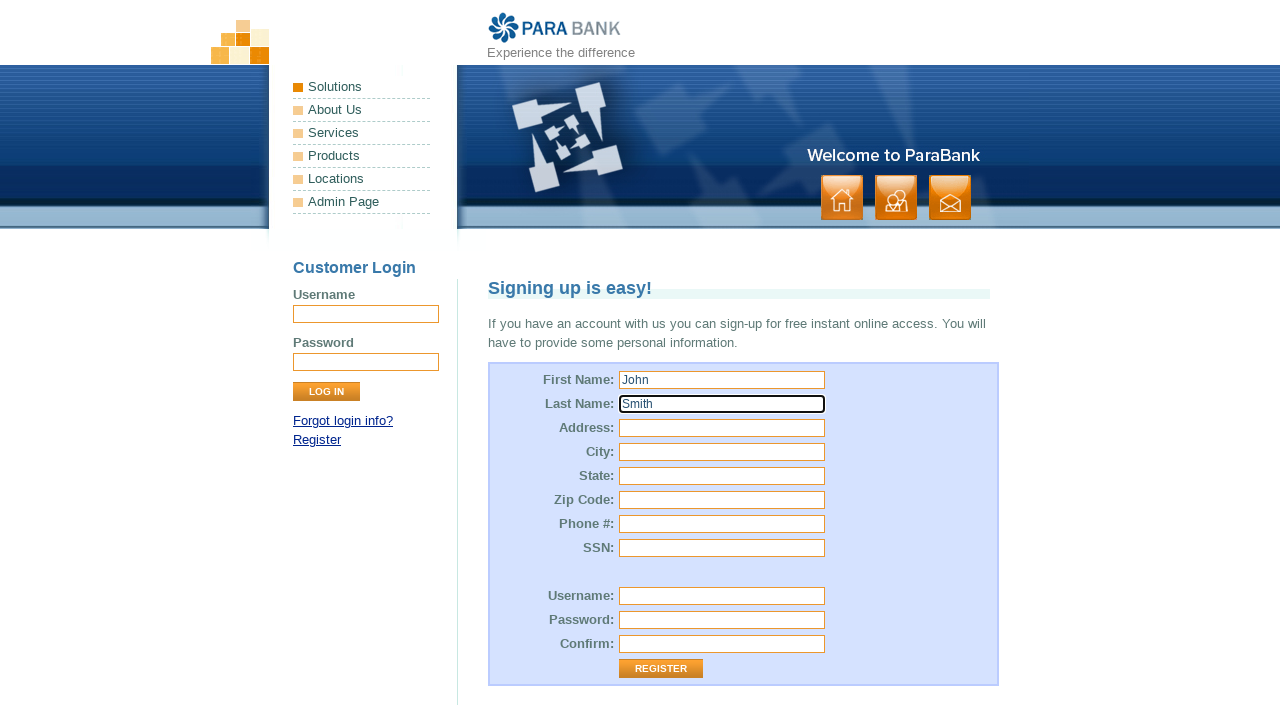

Filled street address field with '20, abc street' on #customer\.address\.street
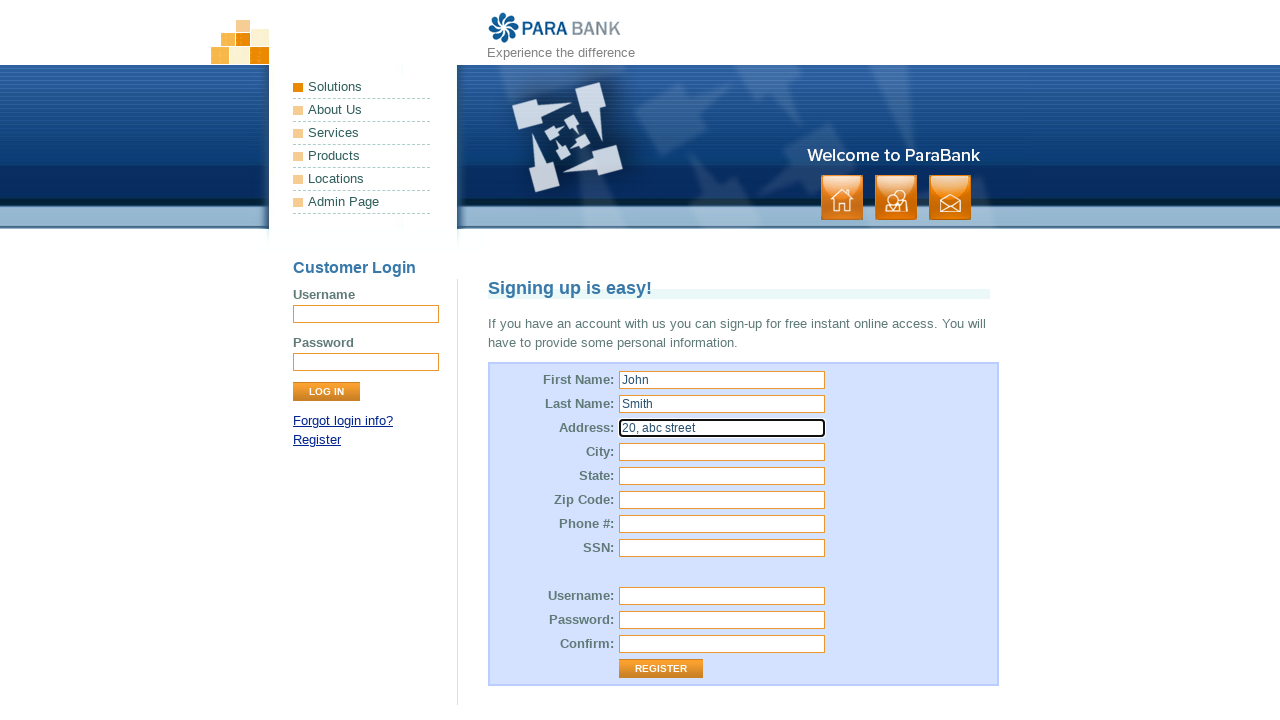

Filled city field with 'Bristol' on #customer\.address\.city
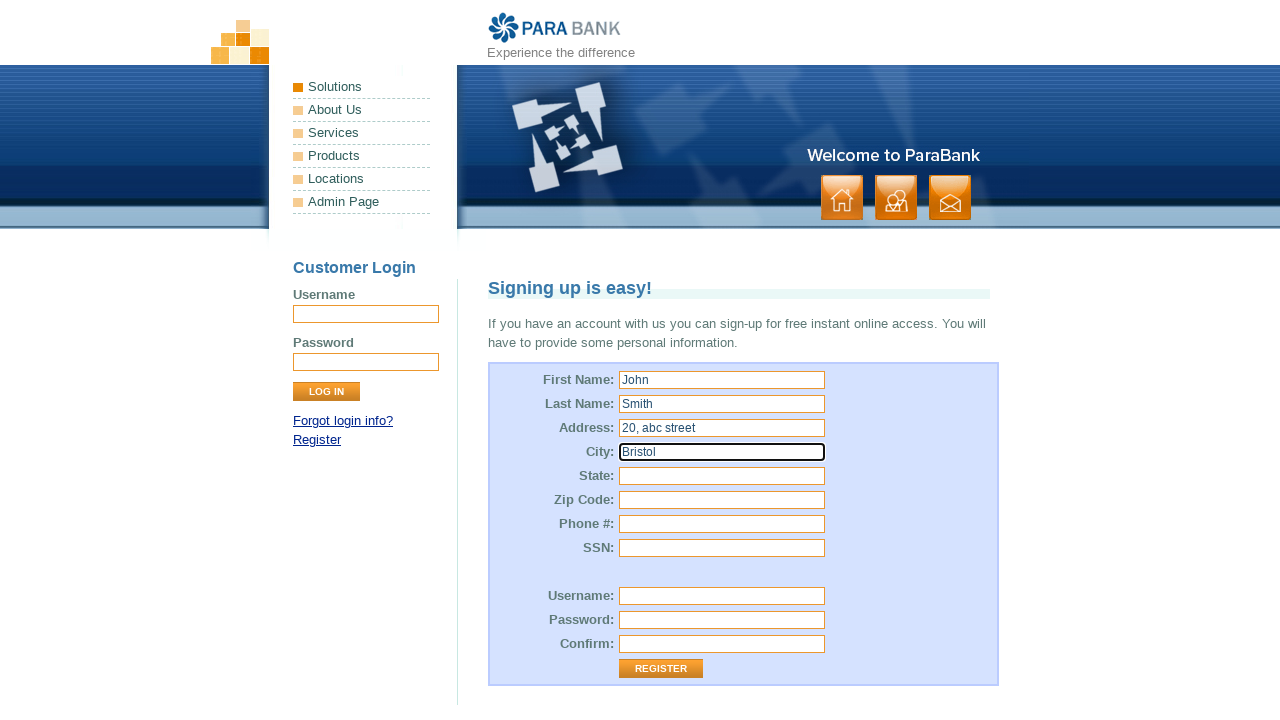

Filled state field with 'Hampshire' on #customer\.address\.state
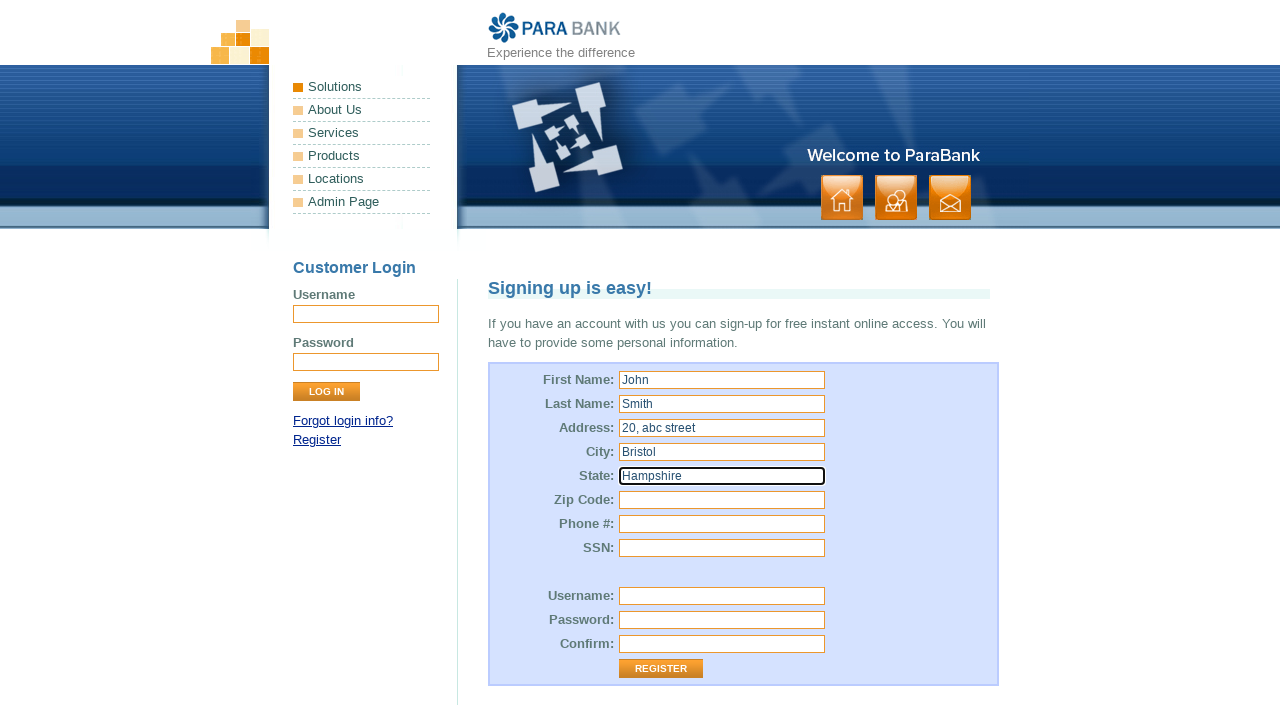

Filled zip code field with '01595' on #customer\.address\.zipCode
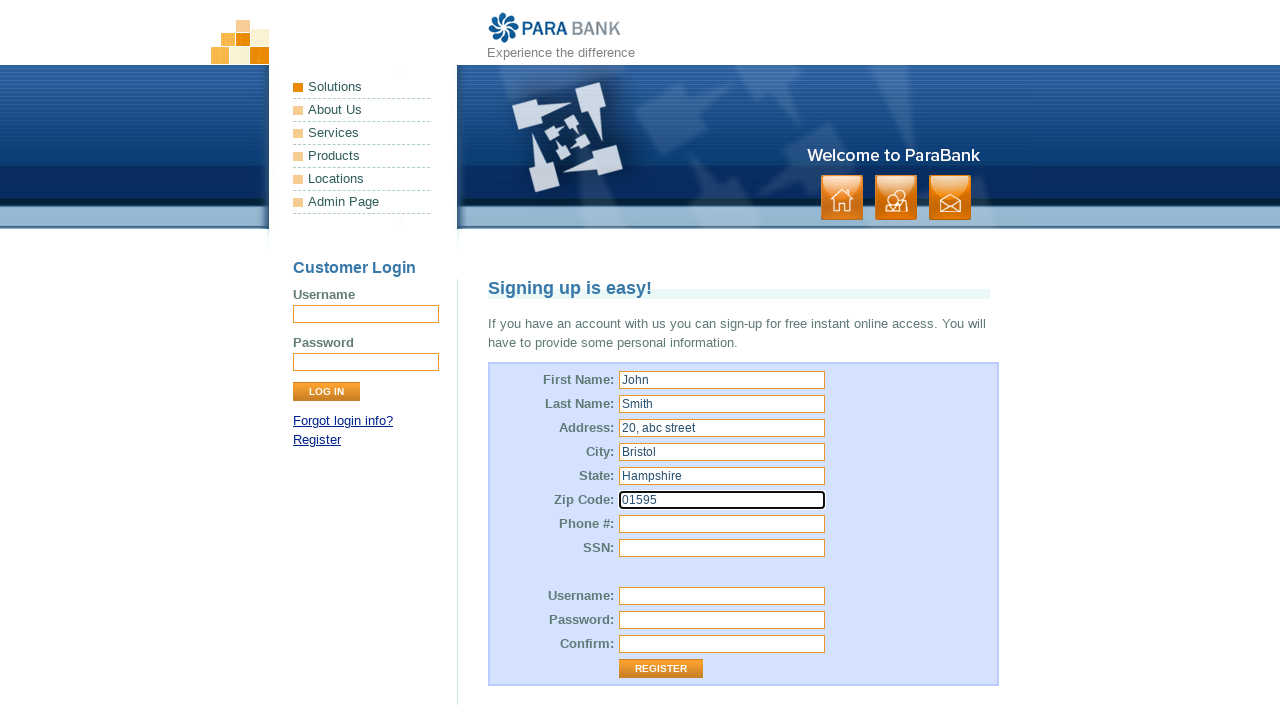

Filled phone number field with '15295875' on #customer\.phoneNumber
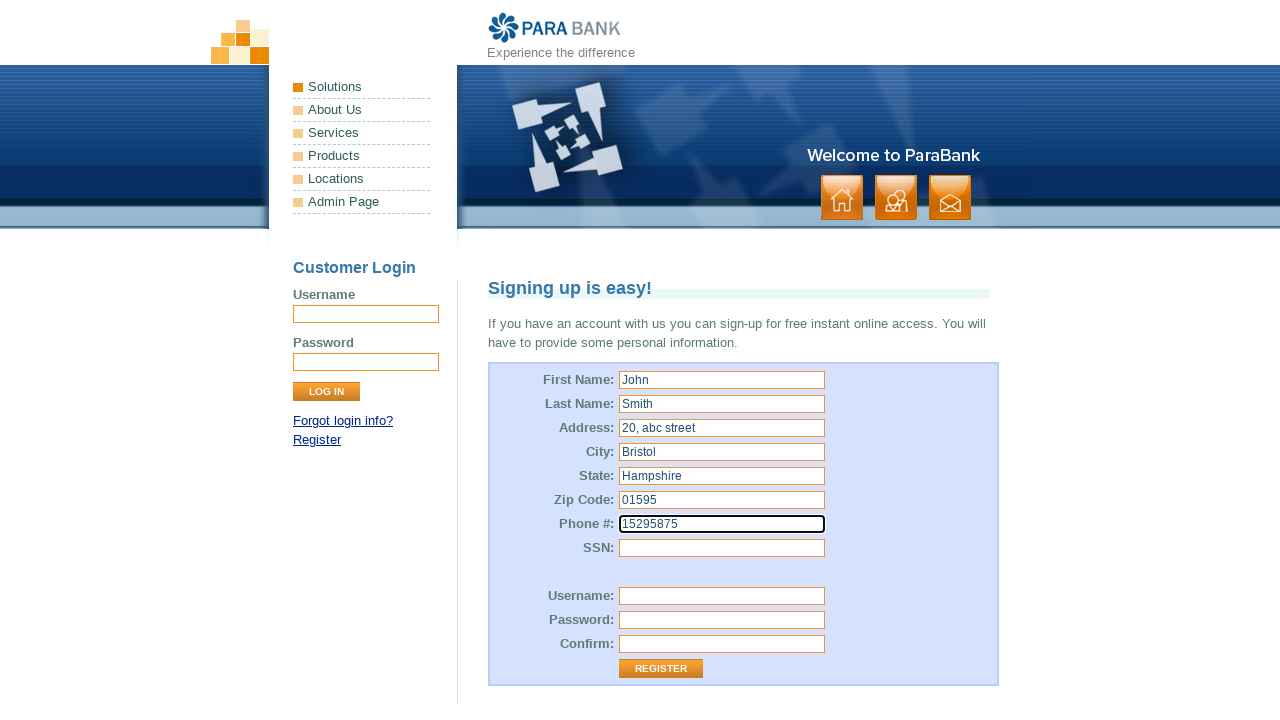

Filled SSN field with '4558' on #customer\.ssn
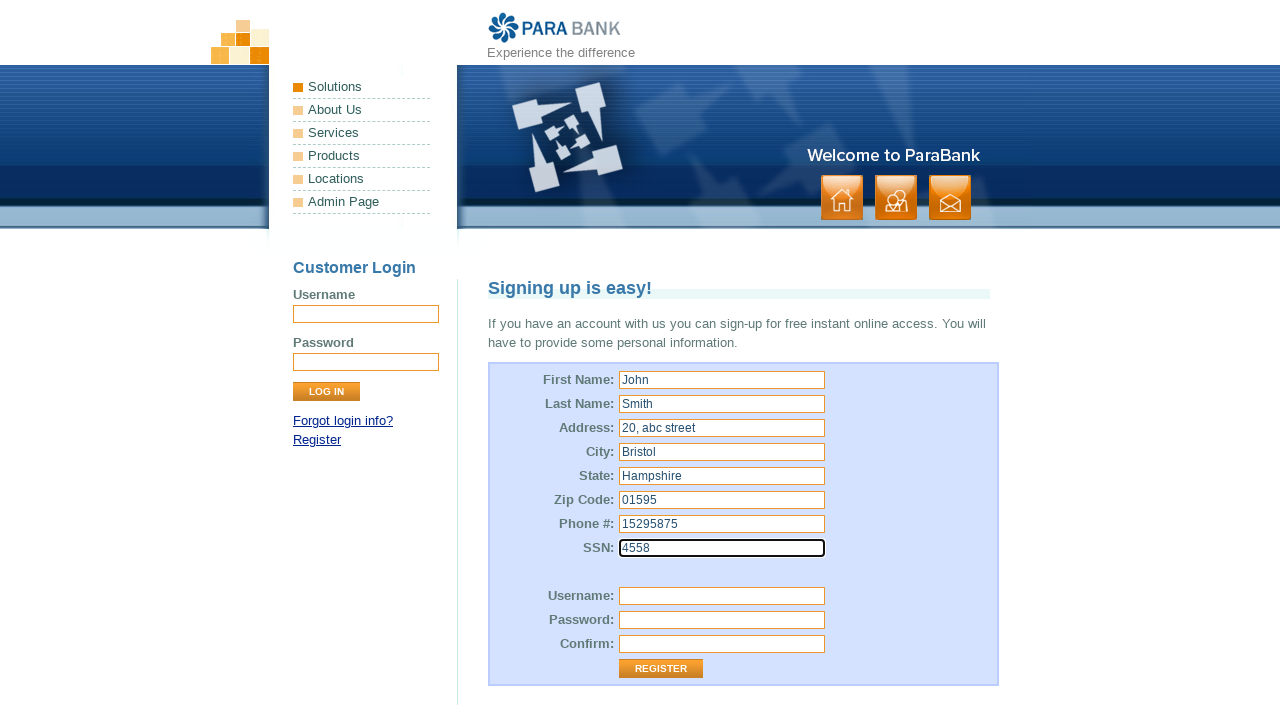

Filled username field with 'johnsmith347' on #customer\.username
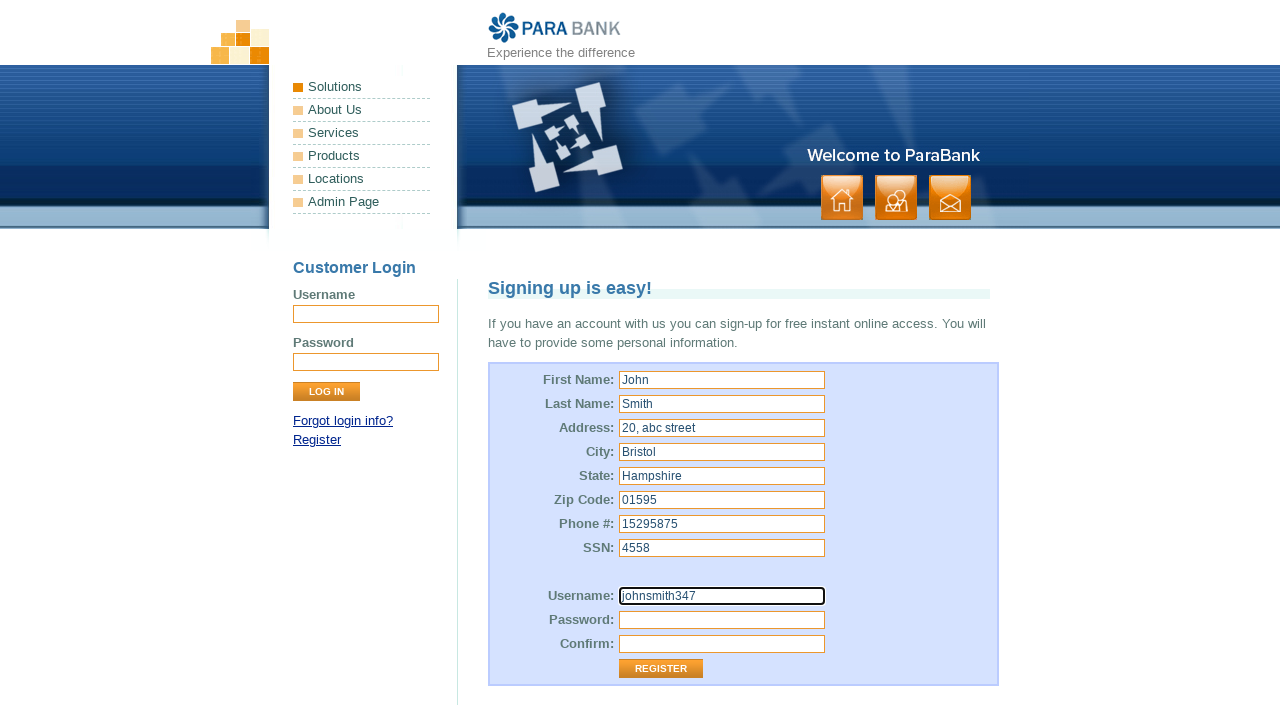

Filled password field with 'asbdee12' on #customer\.password
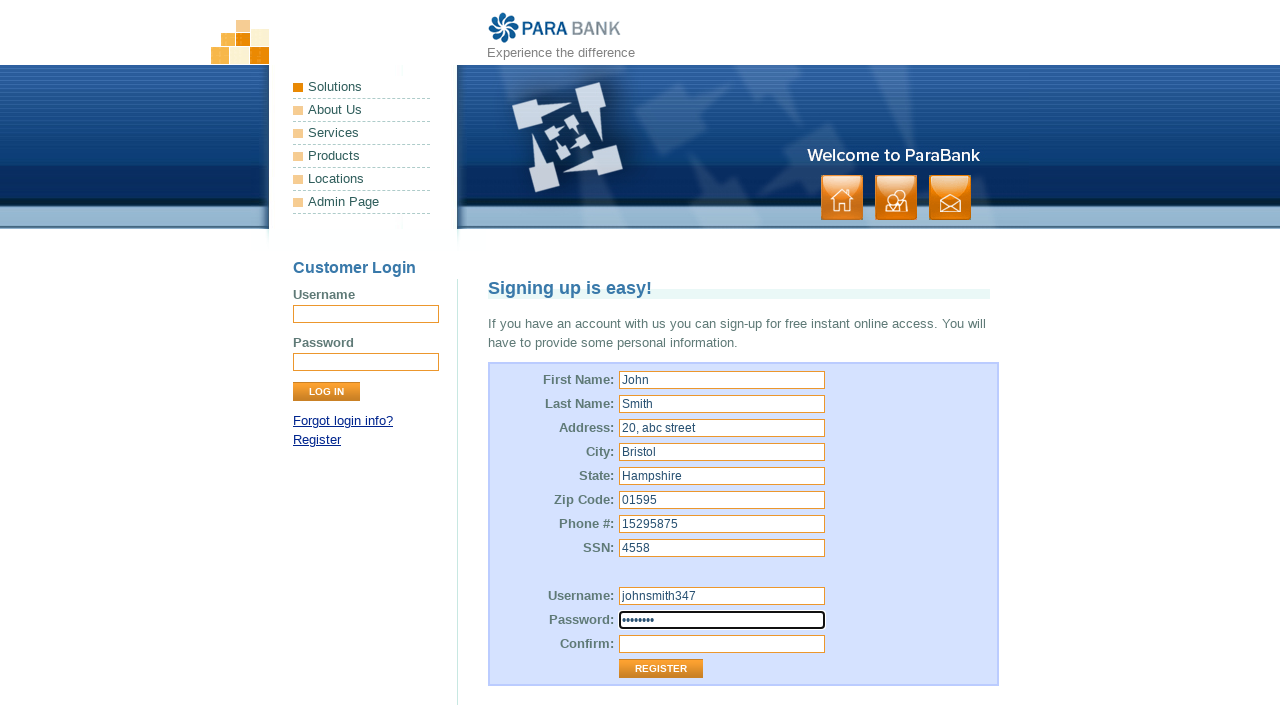

Filled repeated password field with 'asbdee12' on #repeatedPassword
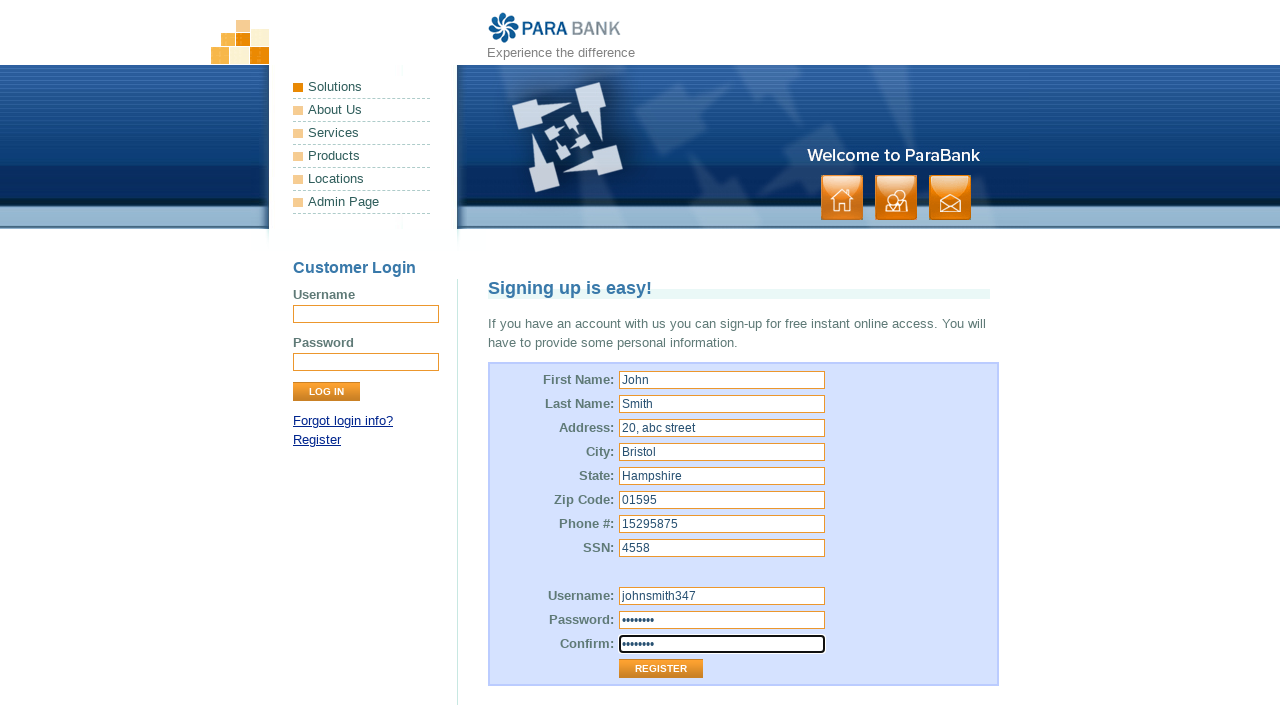

Clicked registration submit button at (661, 669) on xpath=//tbody/tr[13]/td[2]/input[1]
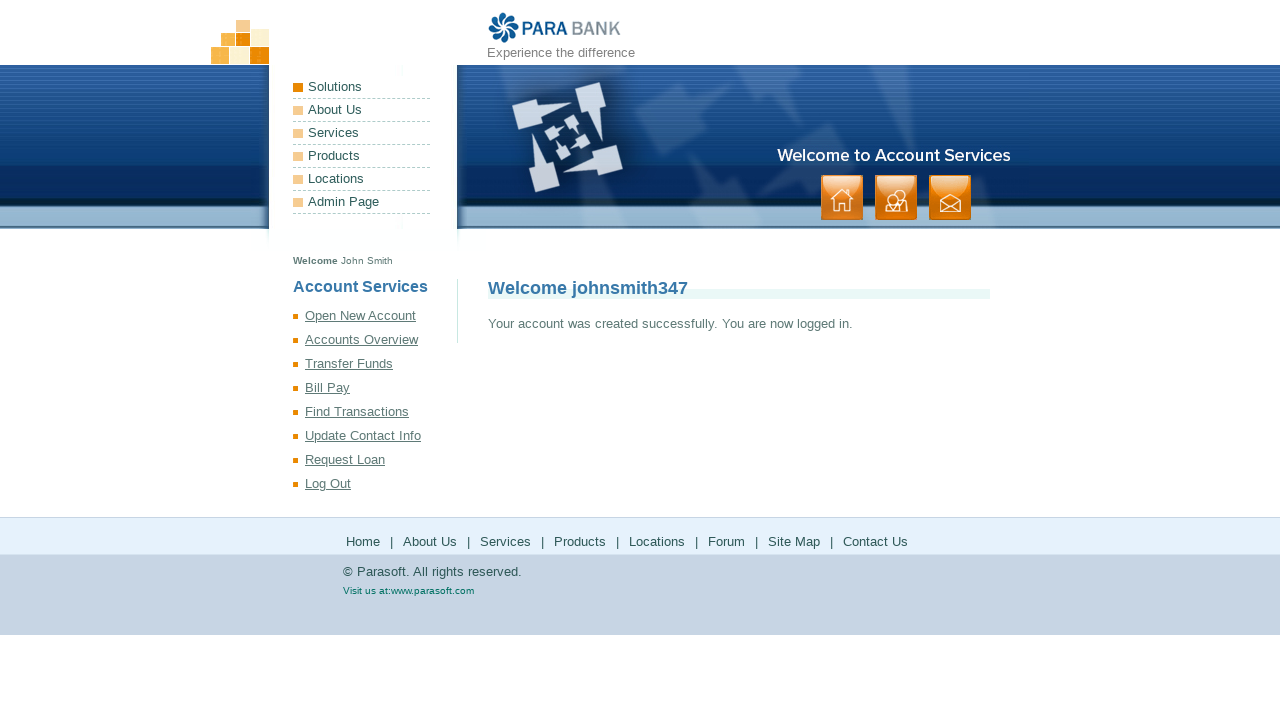

Account registration successful - success message displayed
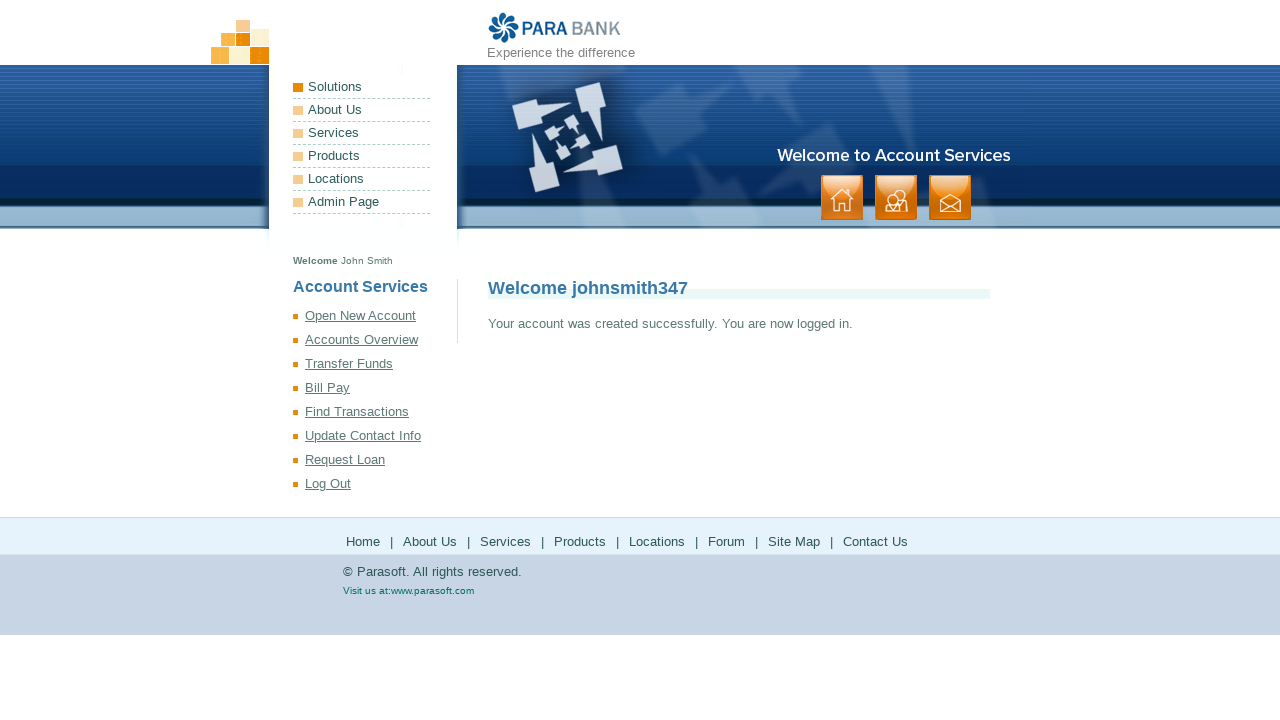

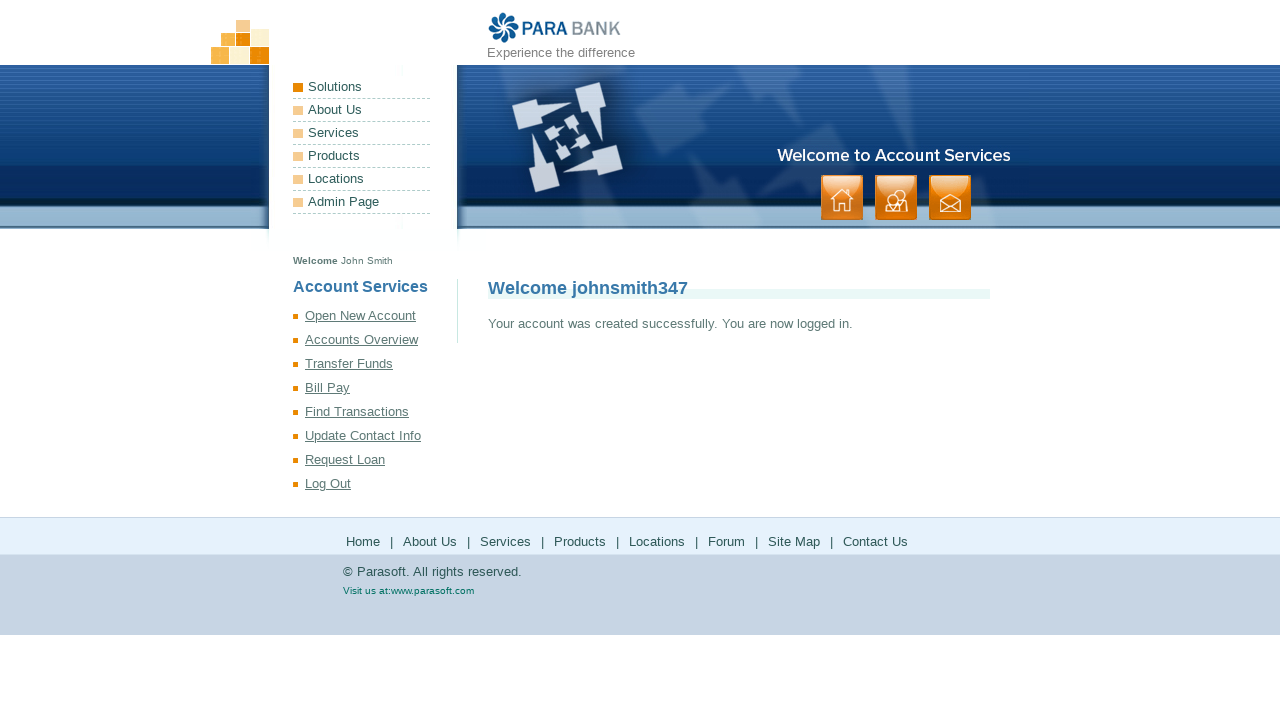